Tests iframe switching functionality on W3Schools by navigating into an iframe, clicking a button, then switching back to parent frame and clicking a navigation link

Starting URL: https://www.w3schools.com/js/tryit.asp?filename=tryjs_myfirst

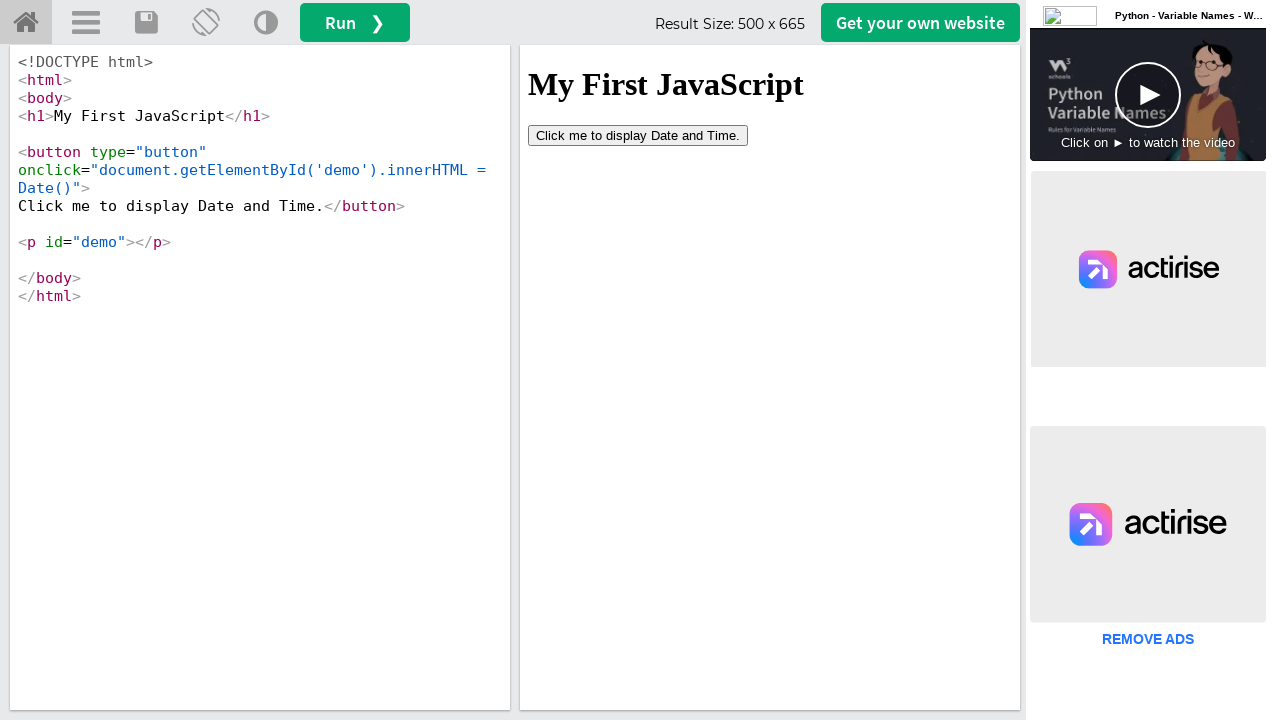

Located iframe with ID 'iframeResult'
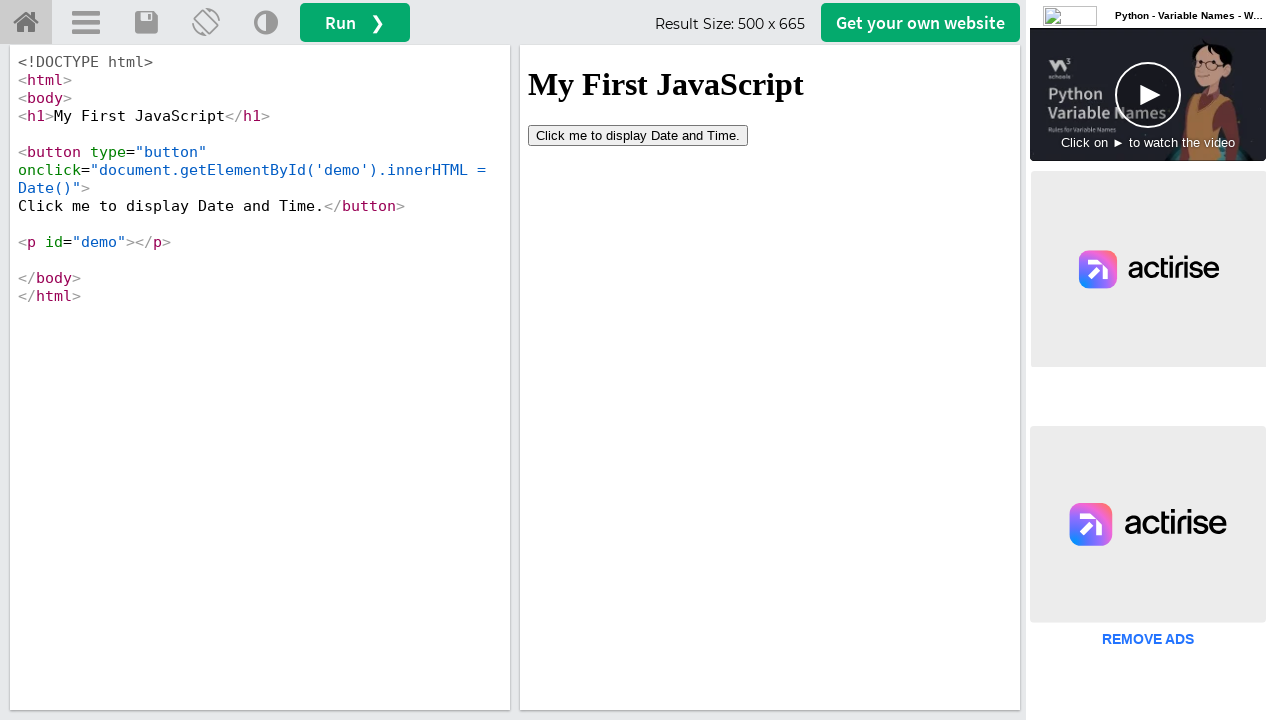

Clicked 'Click me to display' button inside iframe at (638, 135) on #iframeResult >> internal:control=enter-frame >> xpath=//button[contains(text(),
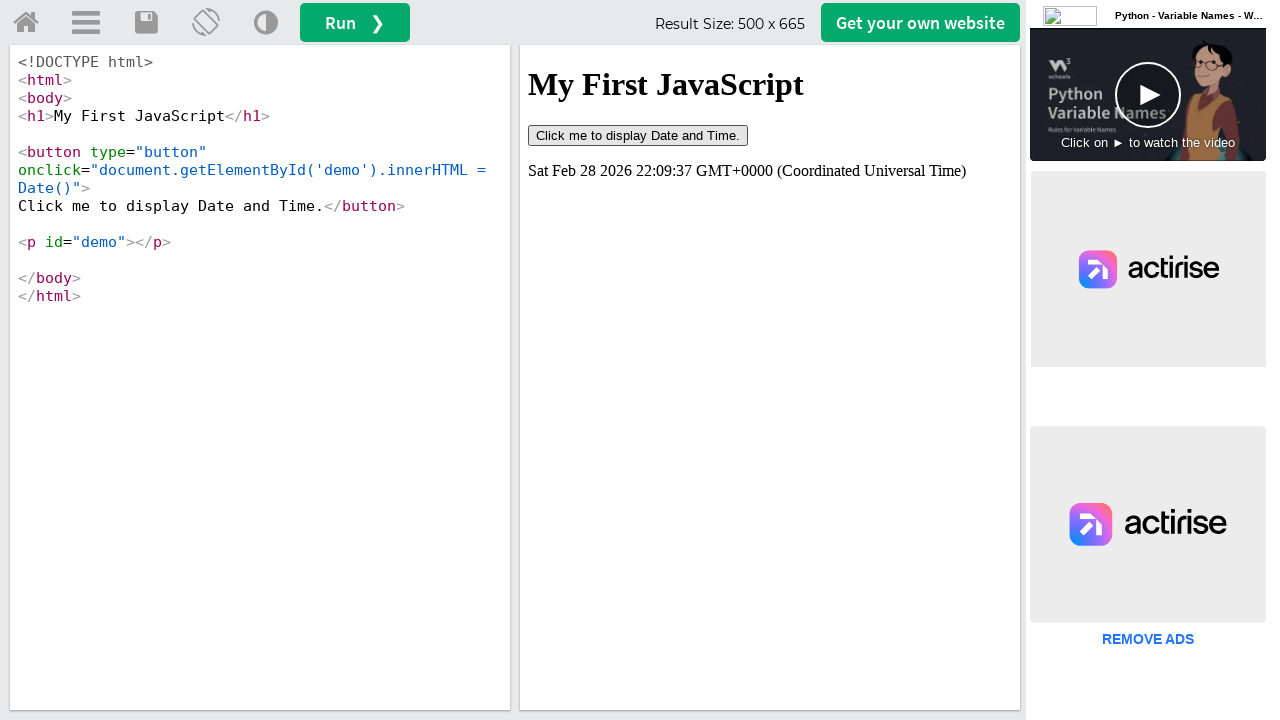

Waited 2000ms for button action to complete
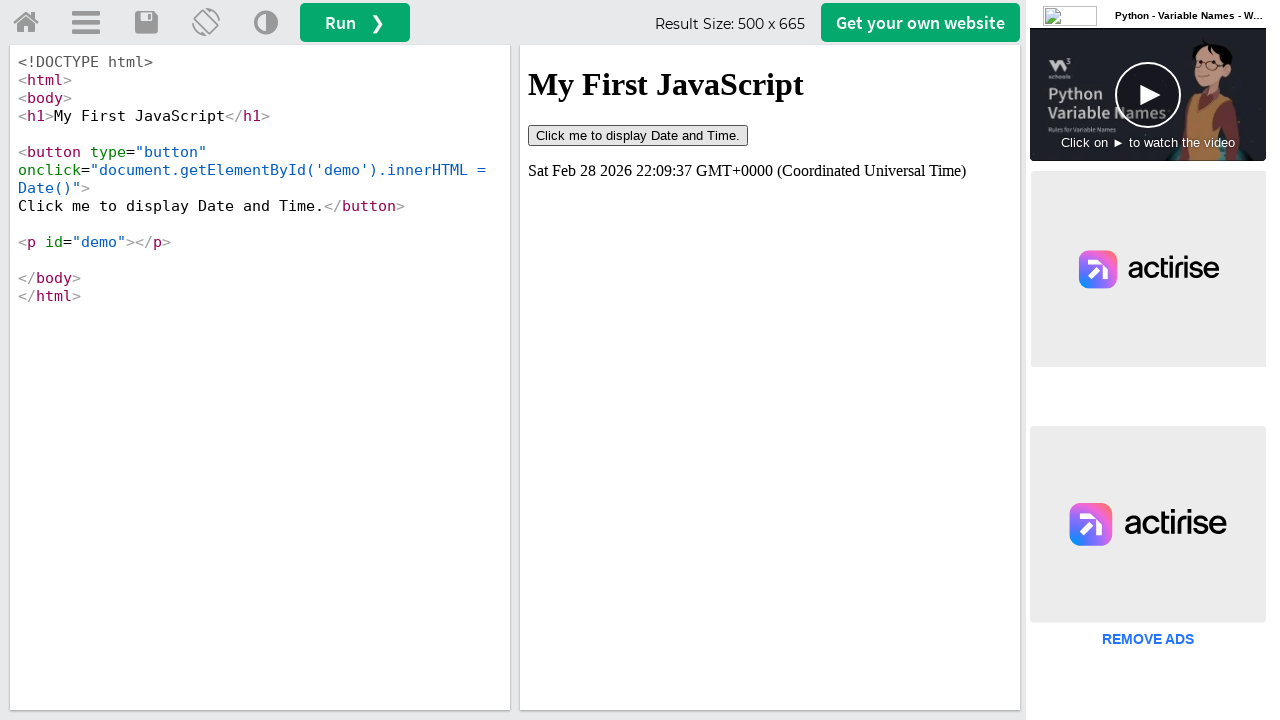

Clicked 'Try it Yourself' home navigation link in parent frame at (26, 23) on a#tryhome
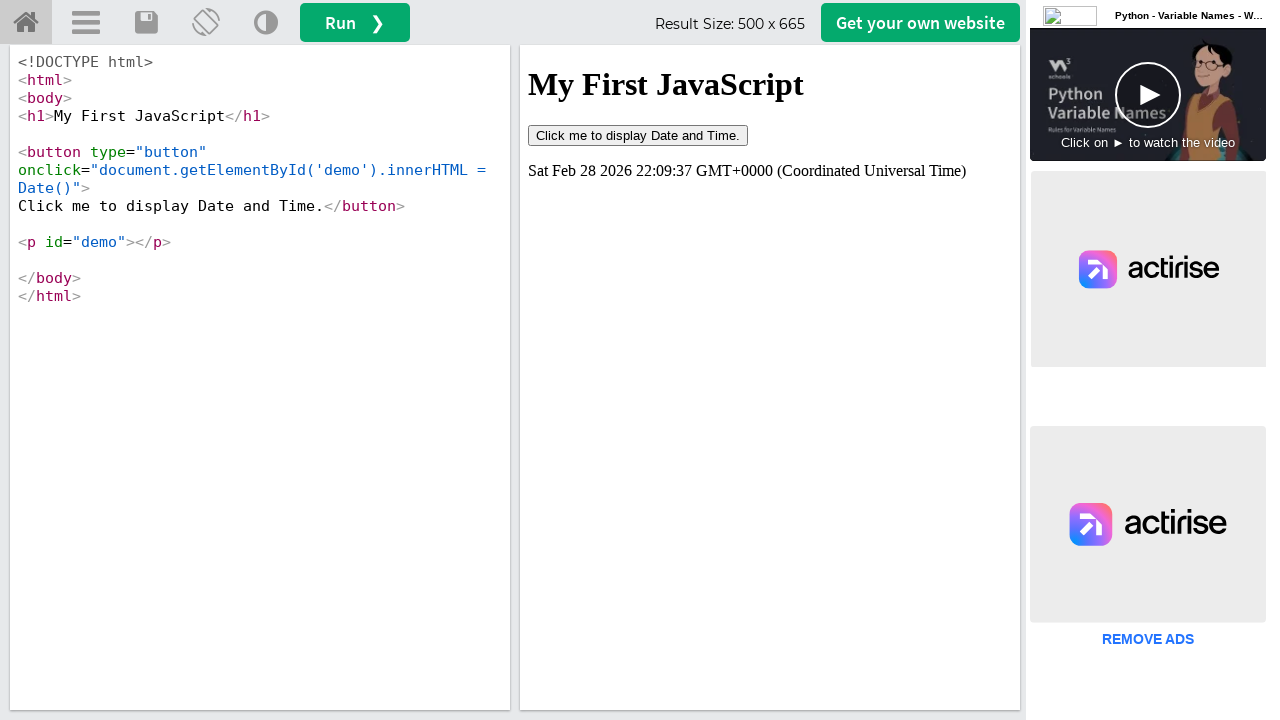

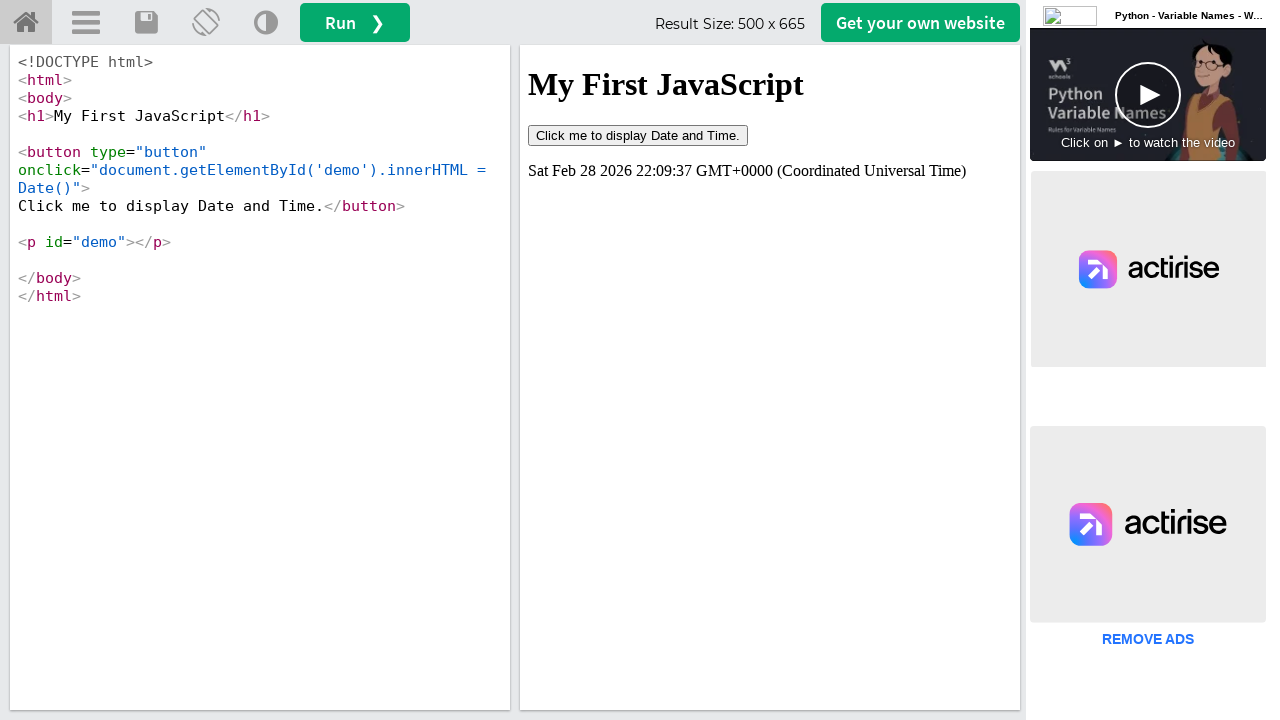